Tests text box form submission by filling in full name, email, current address, and permanent address fields using CSS selectors

Starting URL: https://demoqa.com/text-box

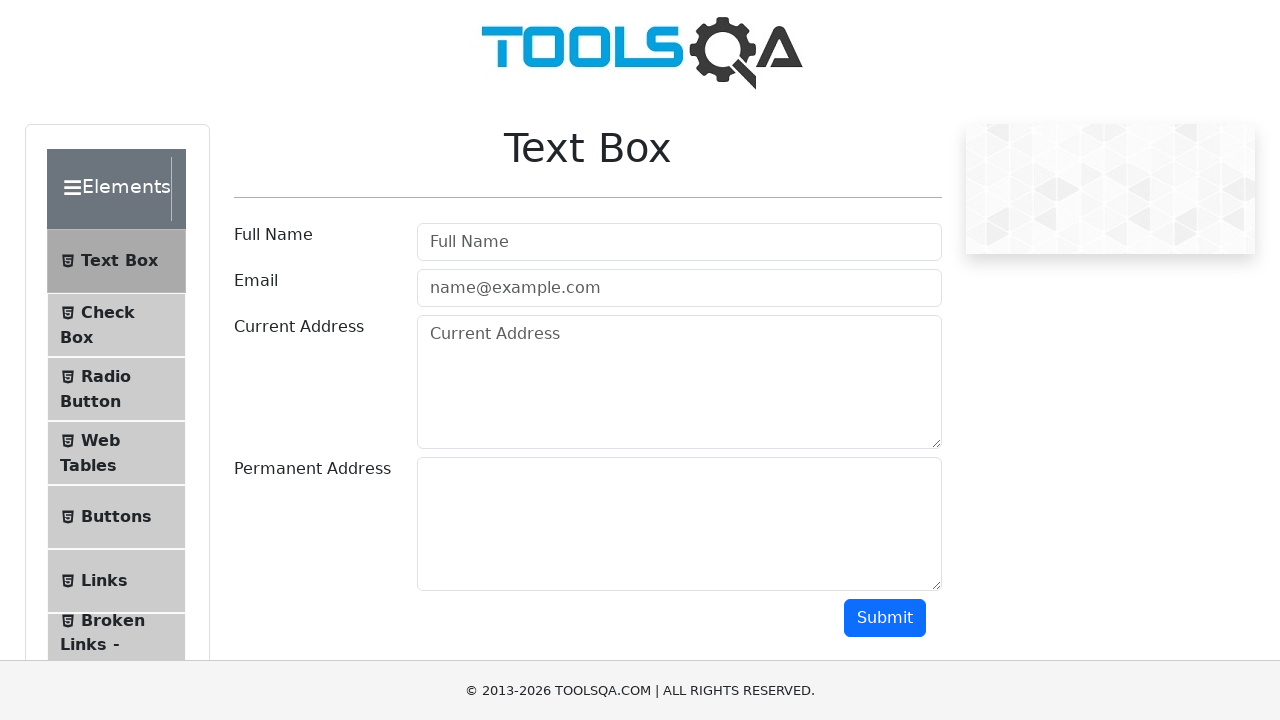

Scrolled down 400px to view form
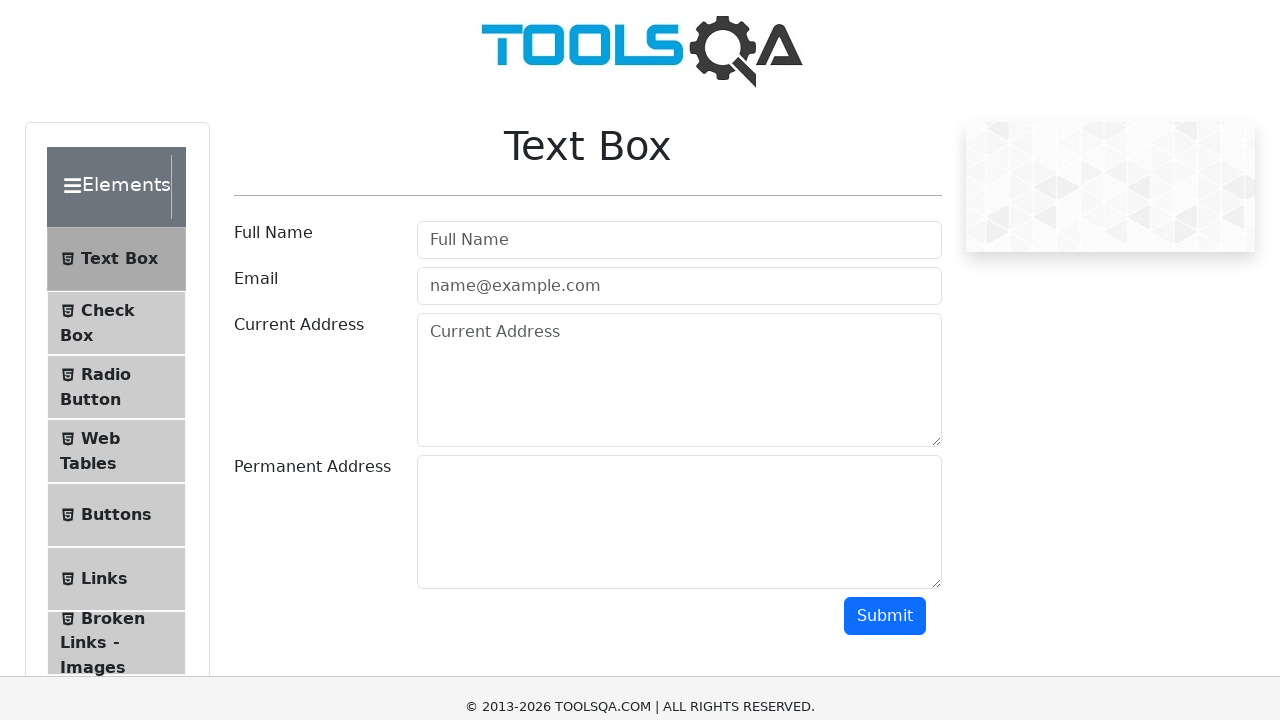

Clicked on Full Name field at (679, 19) on #userName
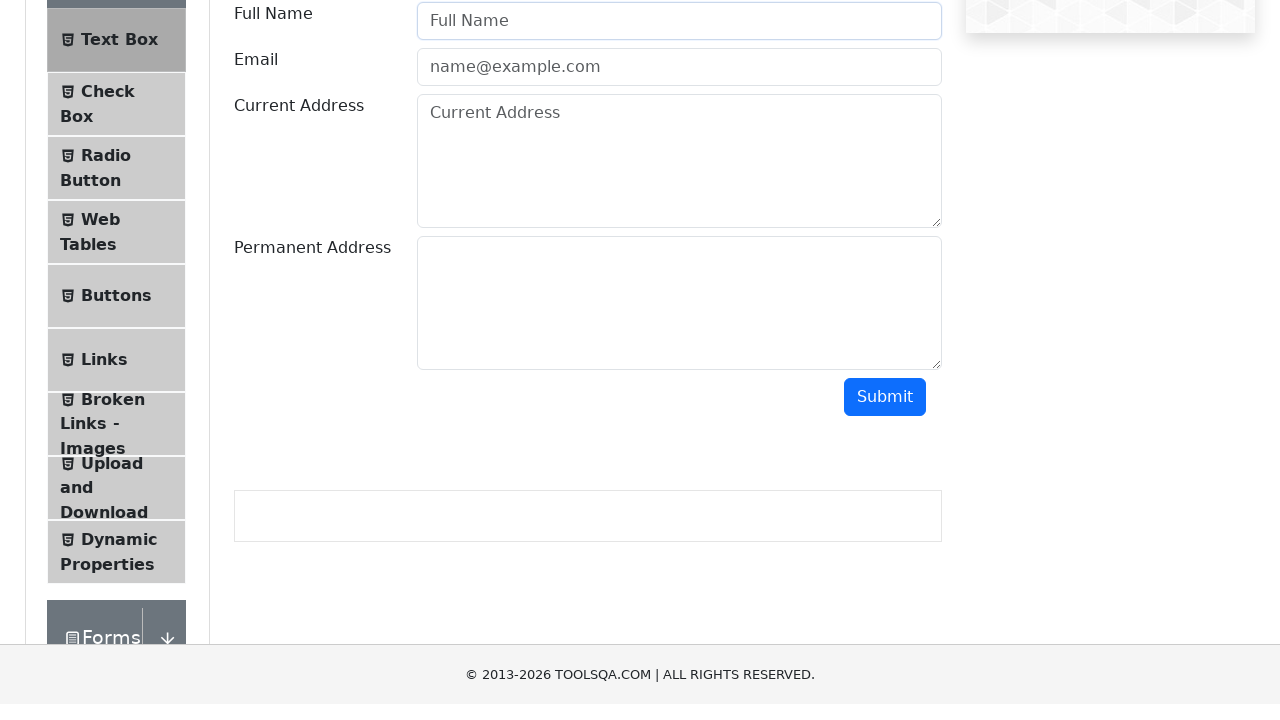

Filled Full Name field with 'My Test Name?' on #userName
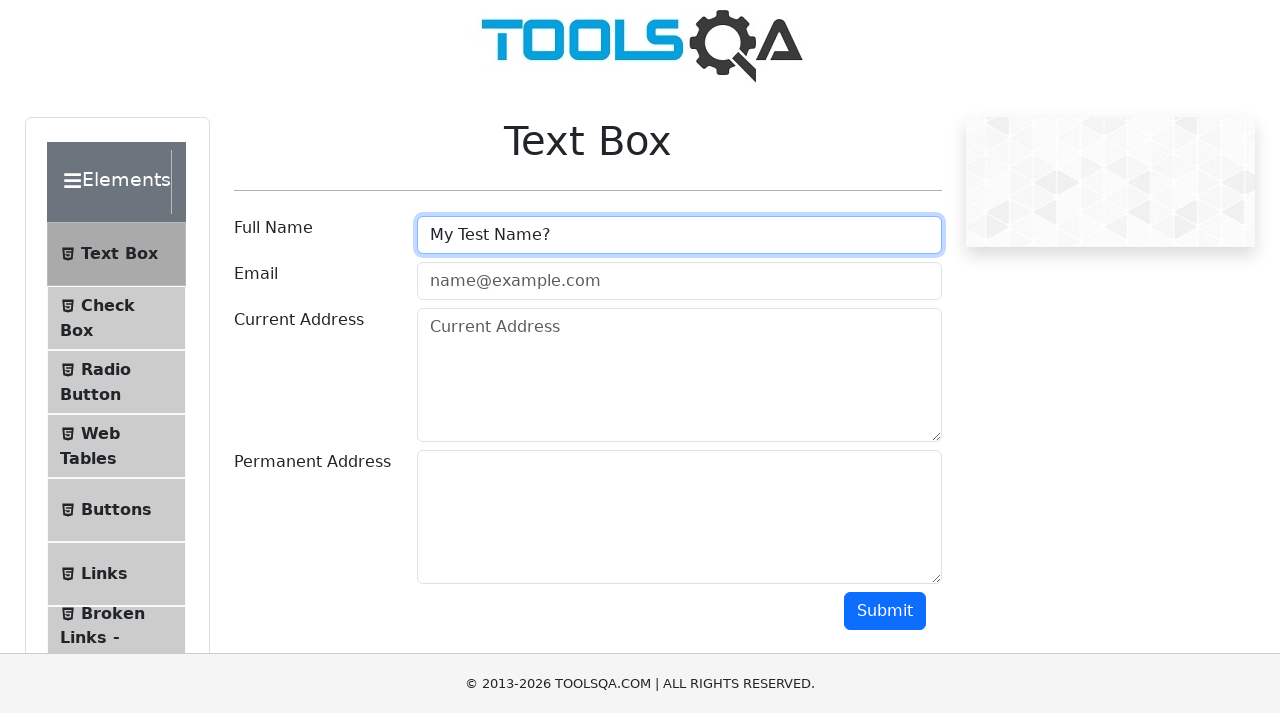

Clicked on Email field at (679, 288) on #userEmail
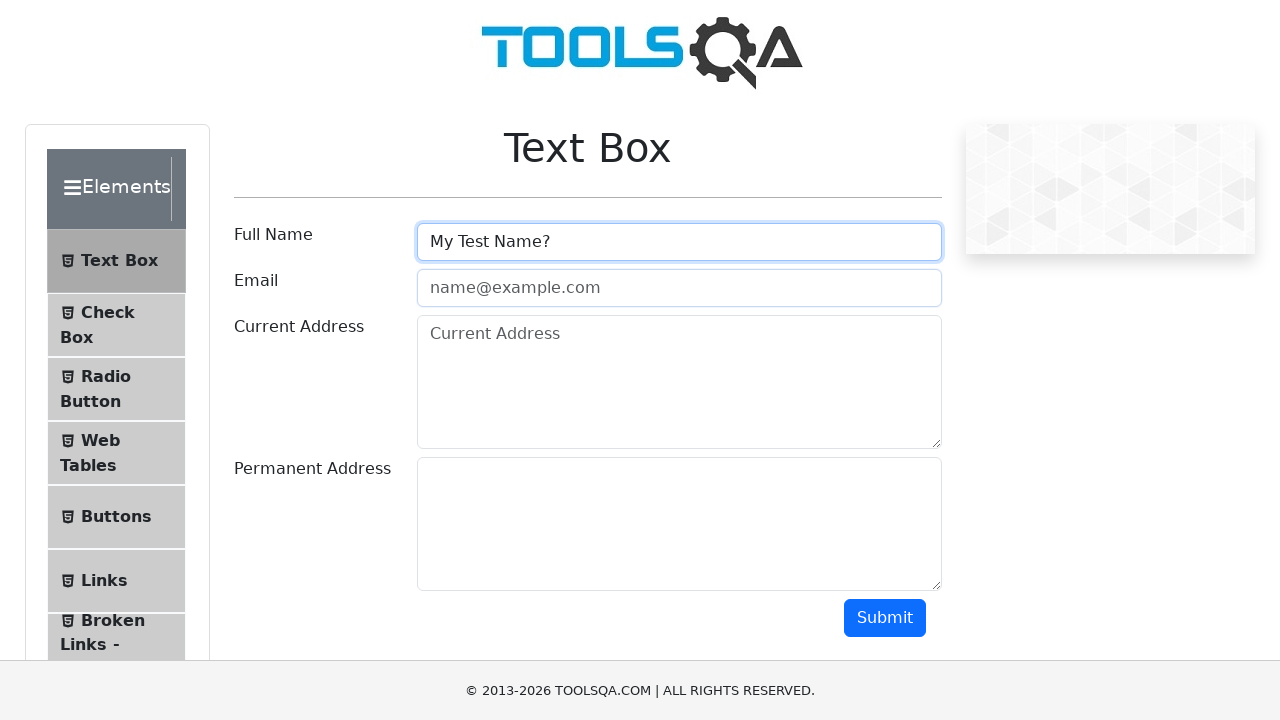

Filled Email field with 'example@gmail.yt' on #userEmail
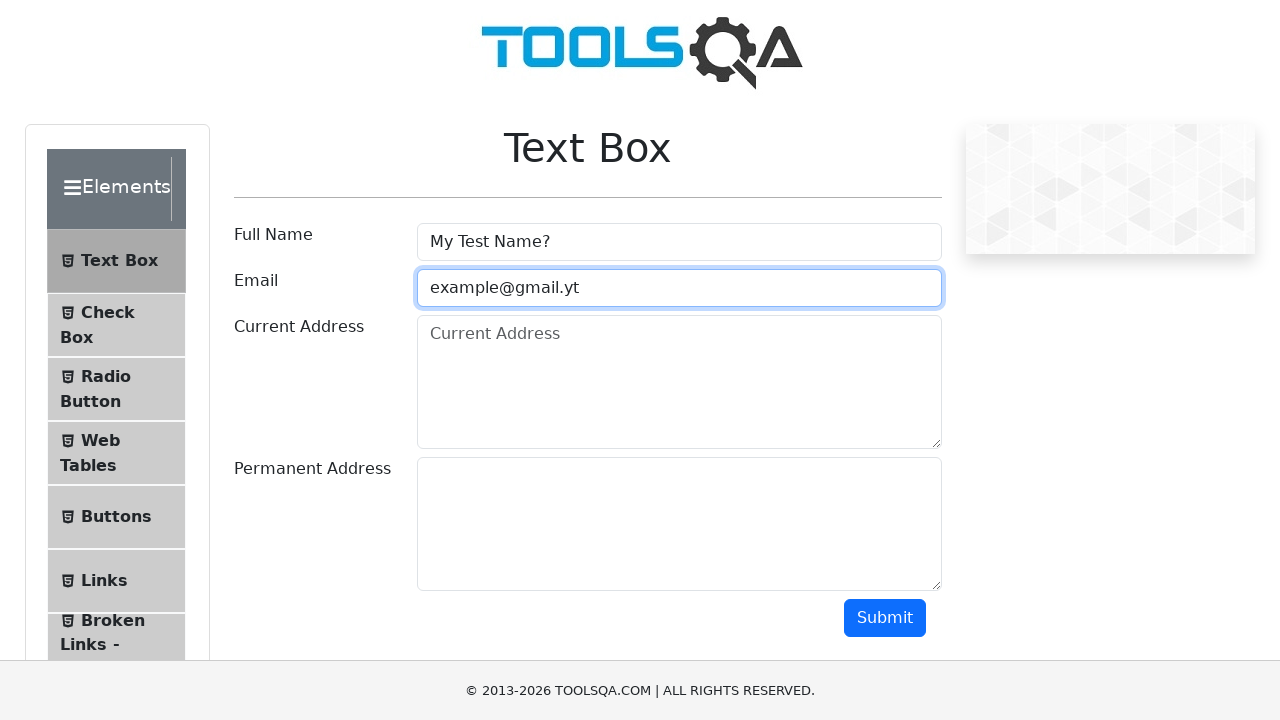

Clicked on Current Address field at (679, 382) on #currentAddress
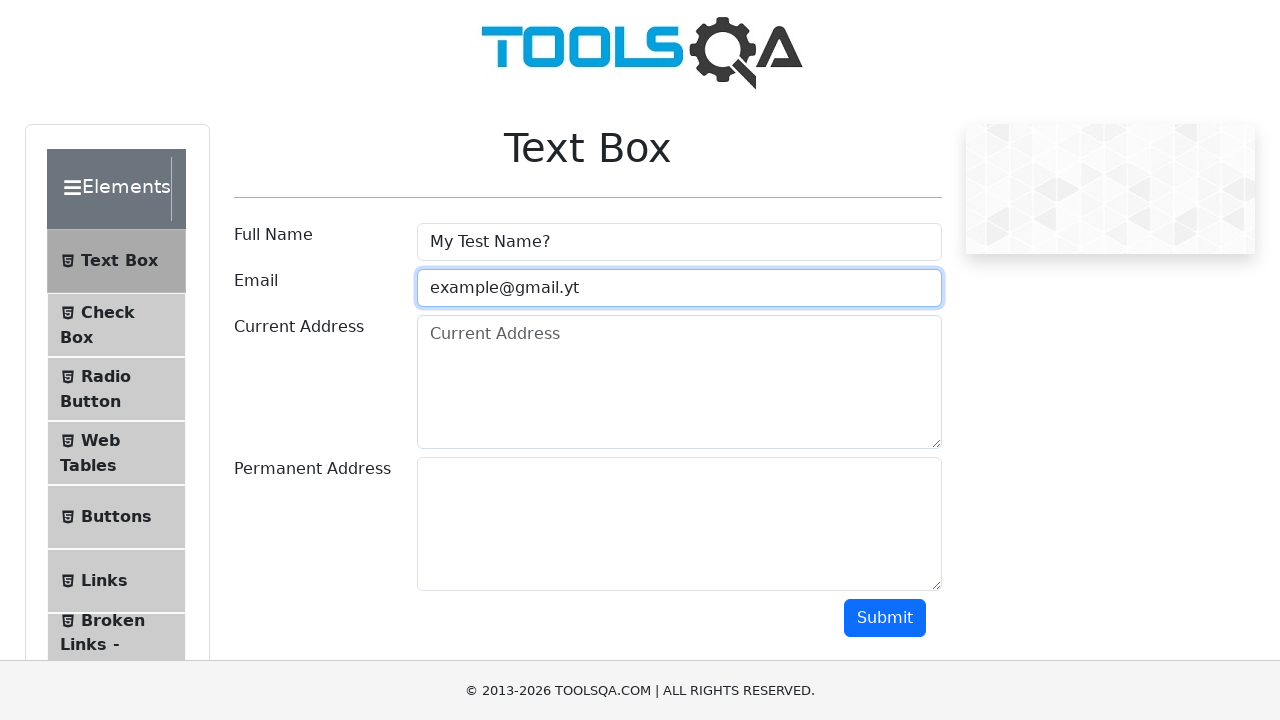

Filled Current Address field with 'Adress, 14 street' on #currentAddress
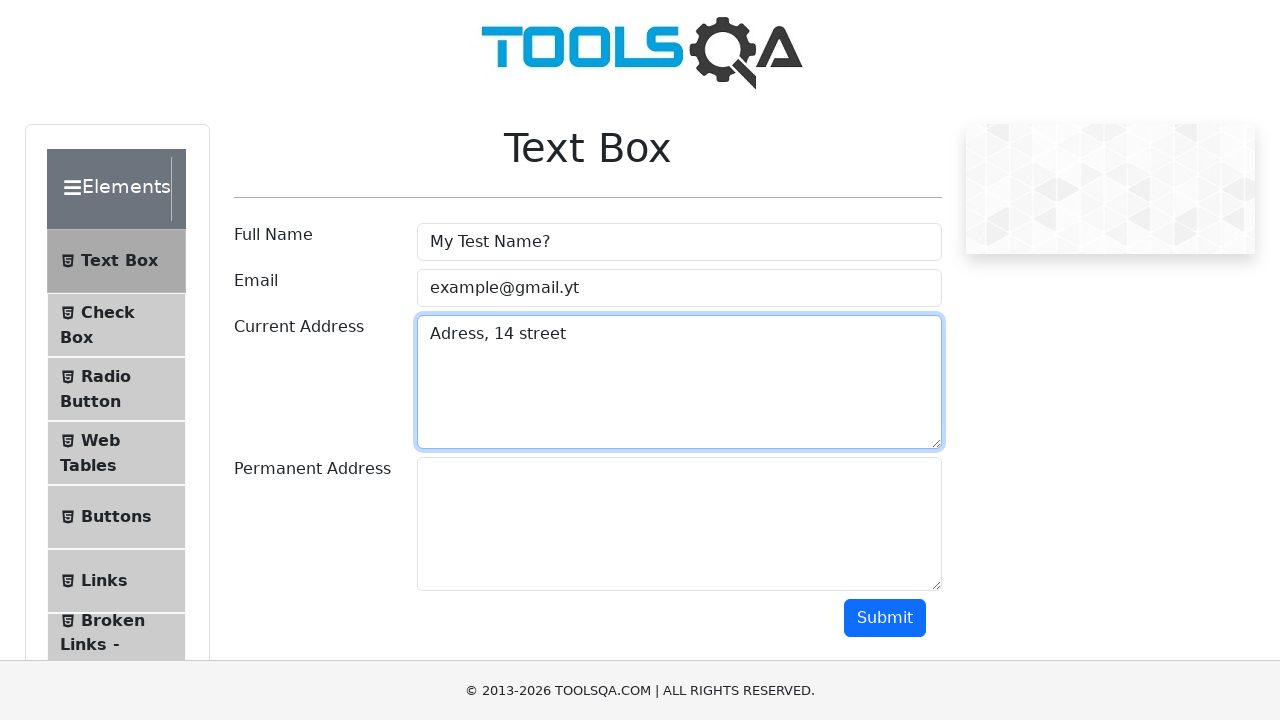

Clicked on Permanent Address field at (679, 524) on #permanentAddress
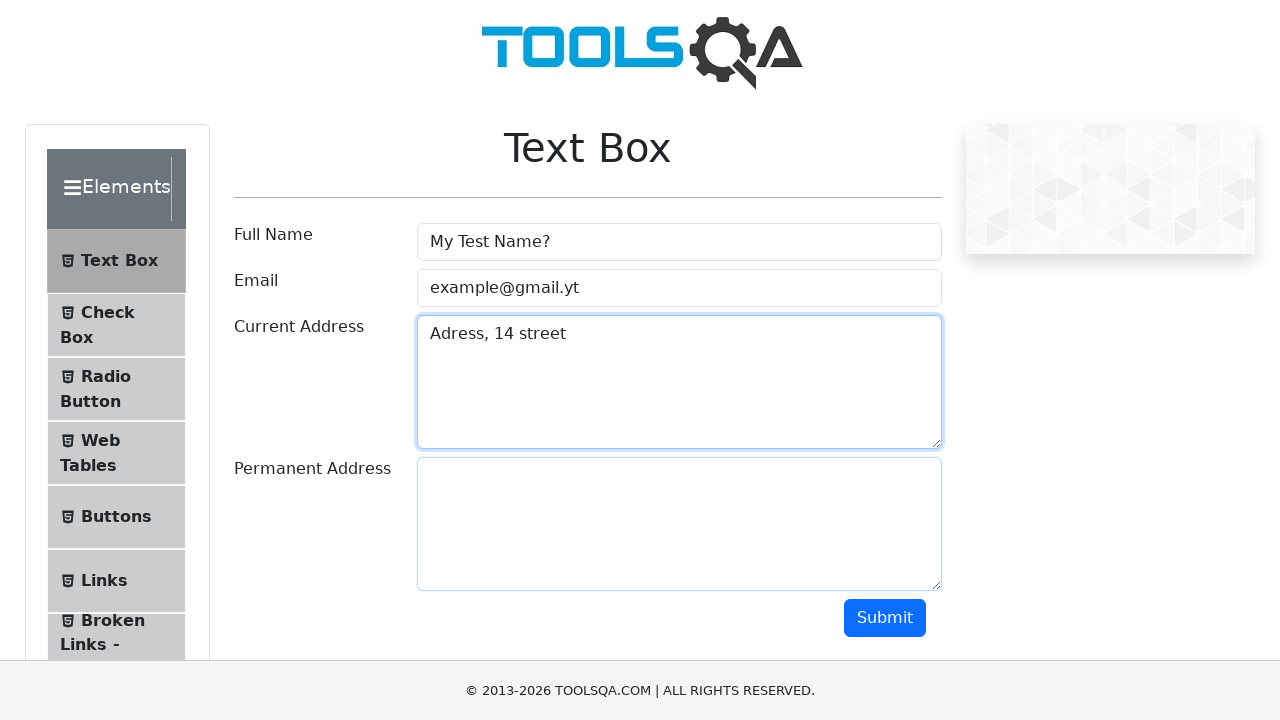

Filled Permanent Address field with 'New Adress street' on #permanentAddress
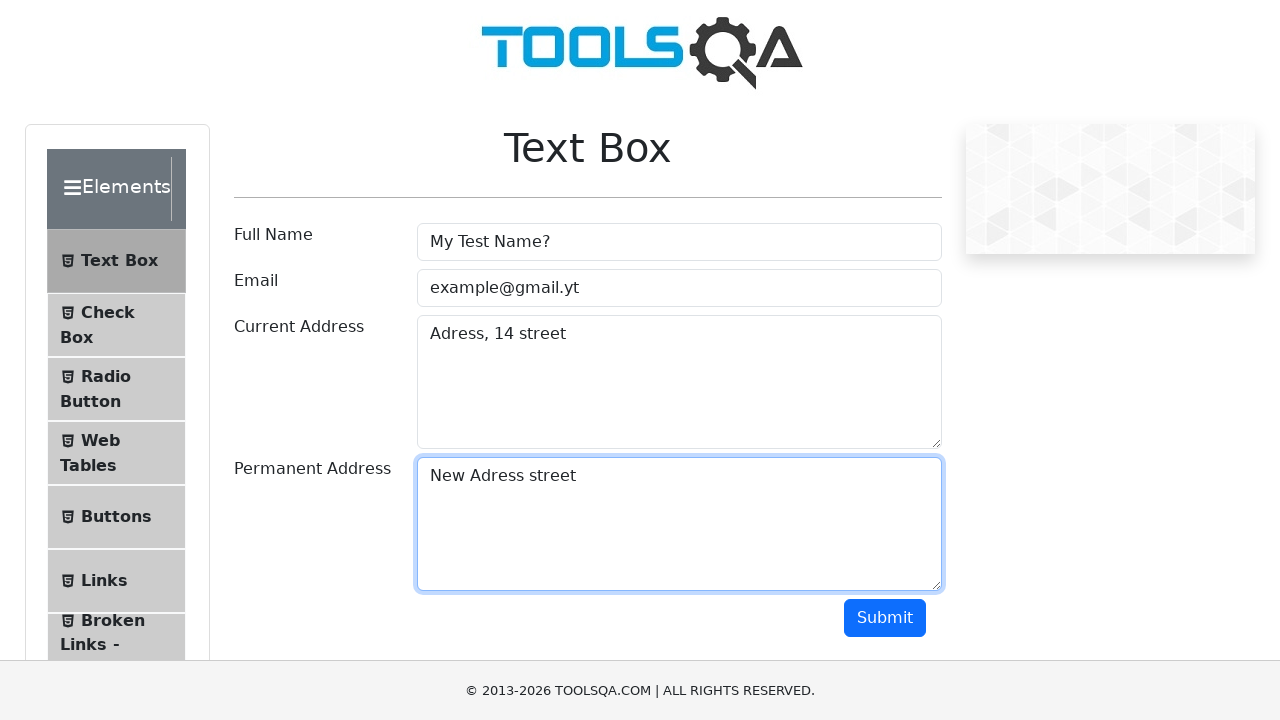

Clicked Submit button to submit form at (885, 618) on #submit
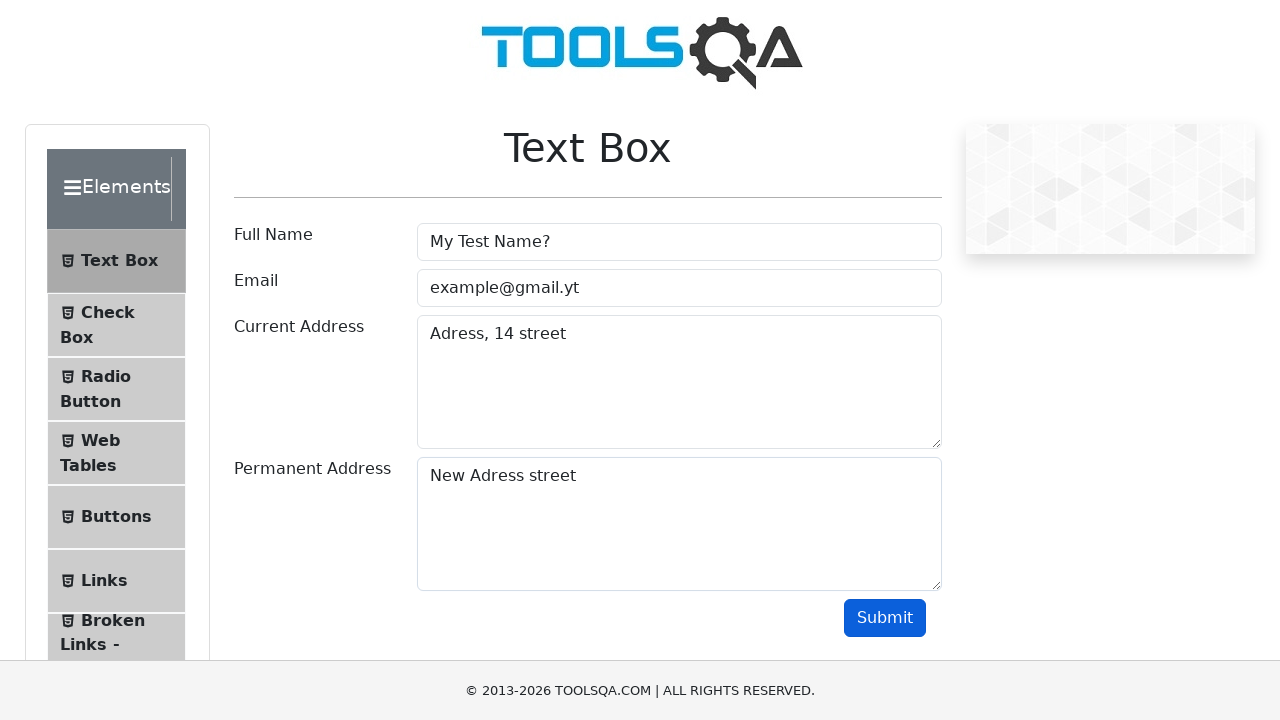

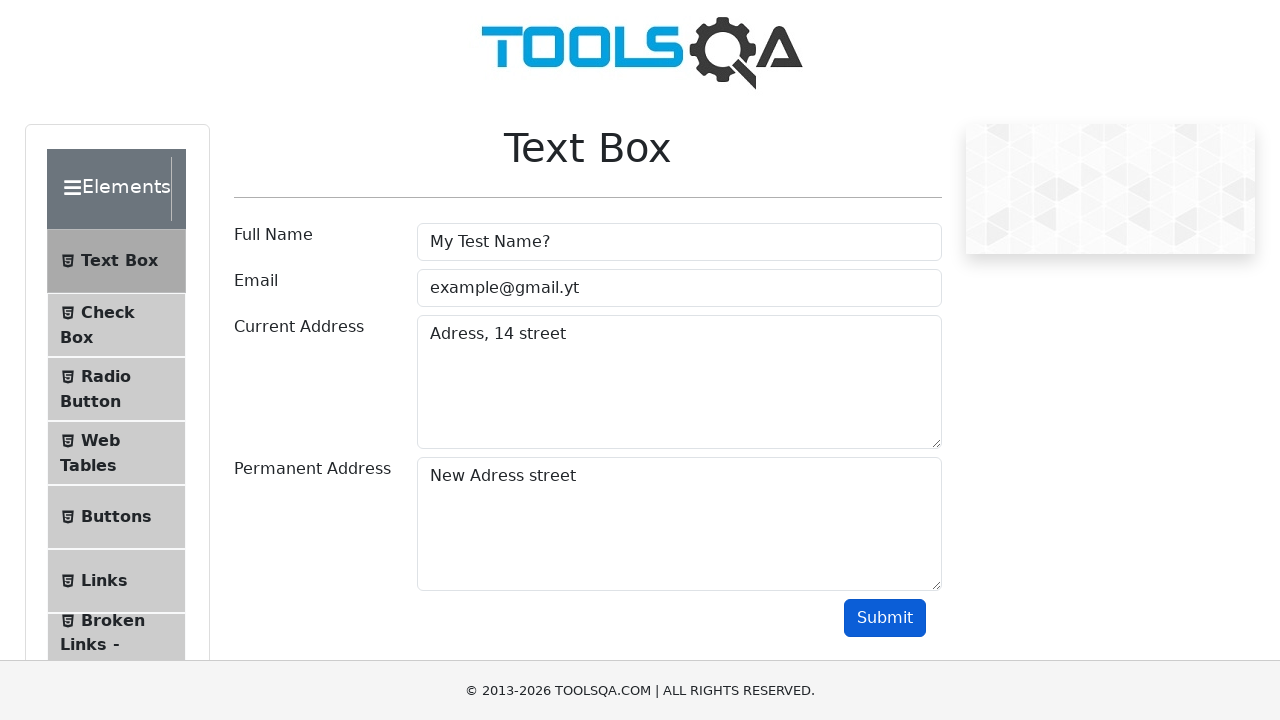